Tests the email field validation by entering an invalid email format and verifying that an error indication is displayed on the email field.

Starting URL: https://demoqa.com/text-box

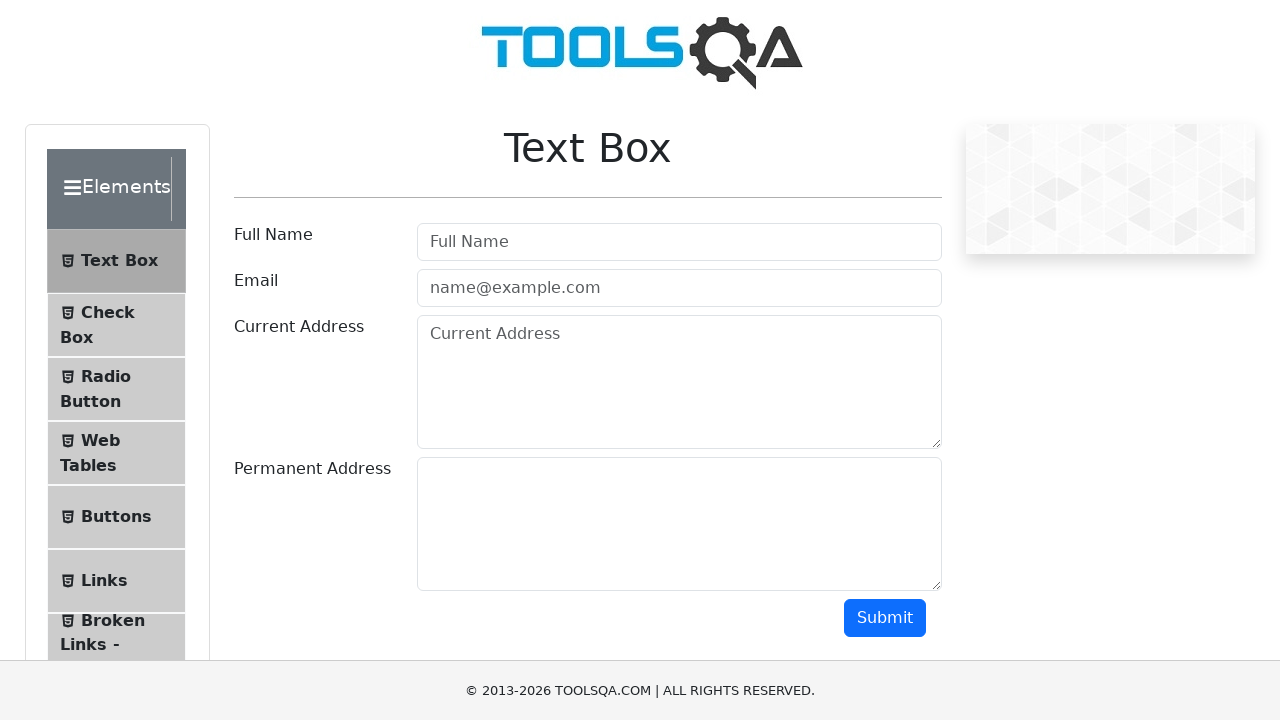

Filled email field with invalid format 'invalid-email' on #userEmail
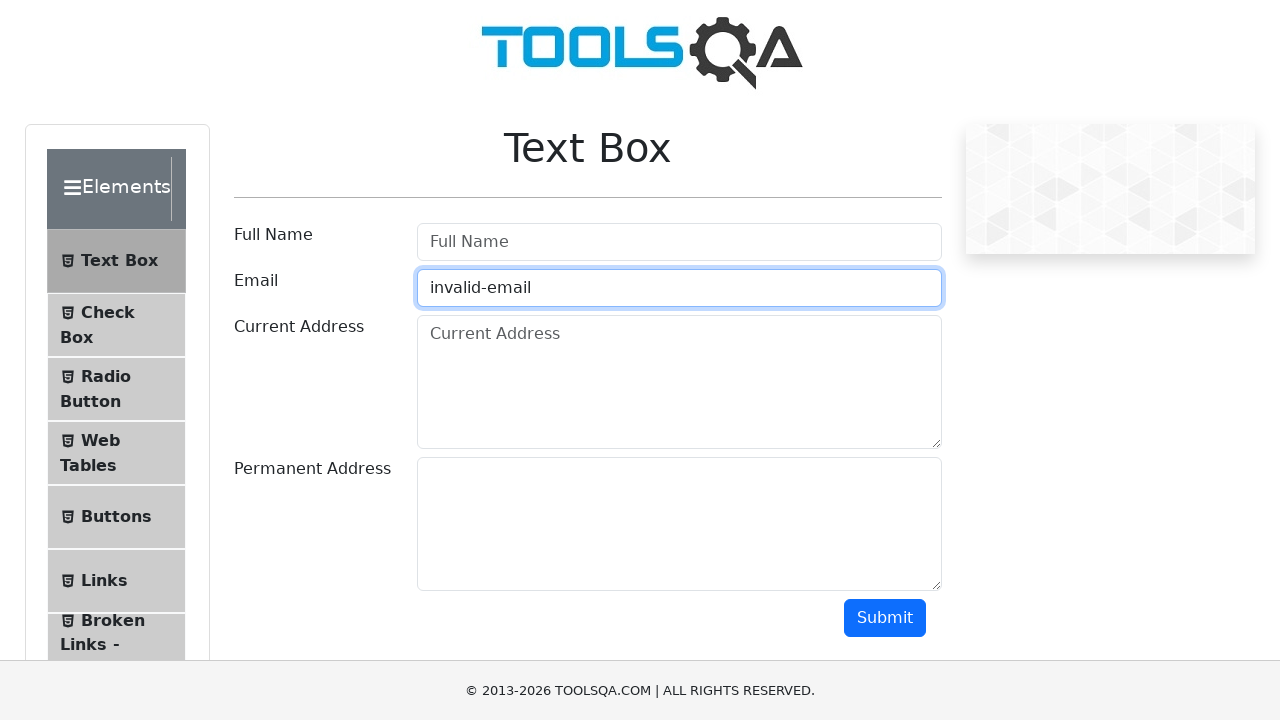

Scrolled submit button into view
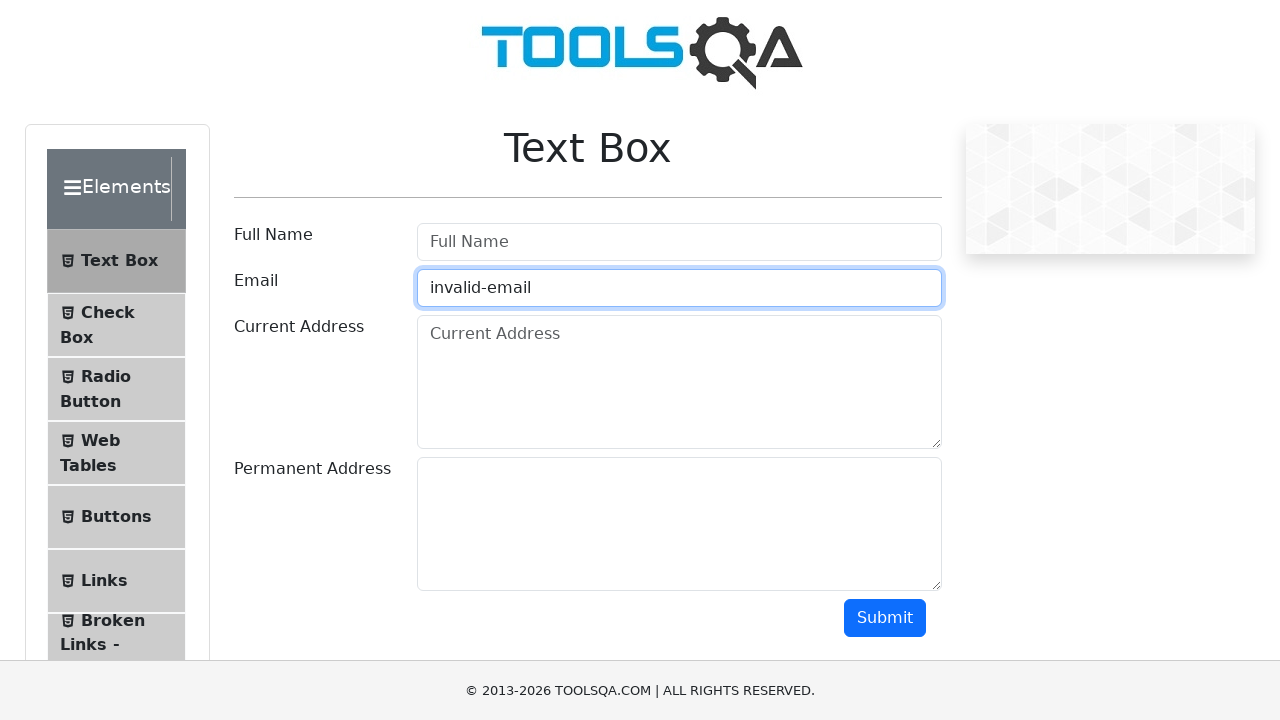

Clicked submit button at (885, 618) on #submit
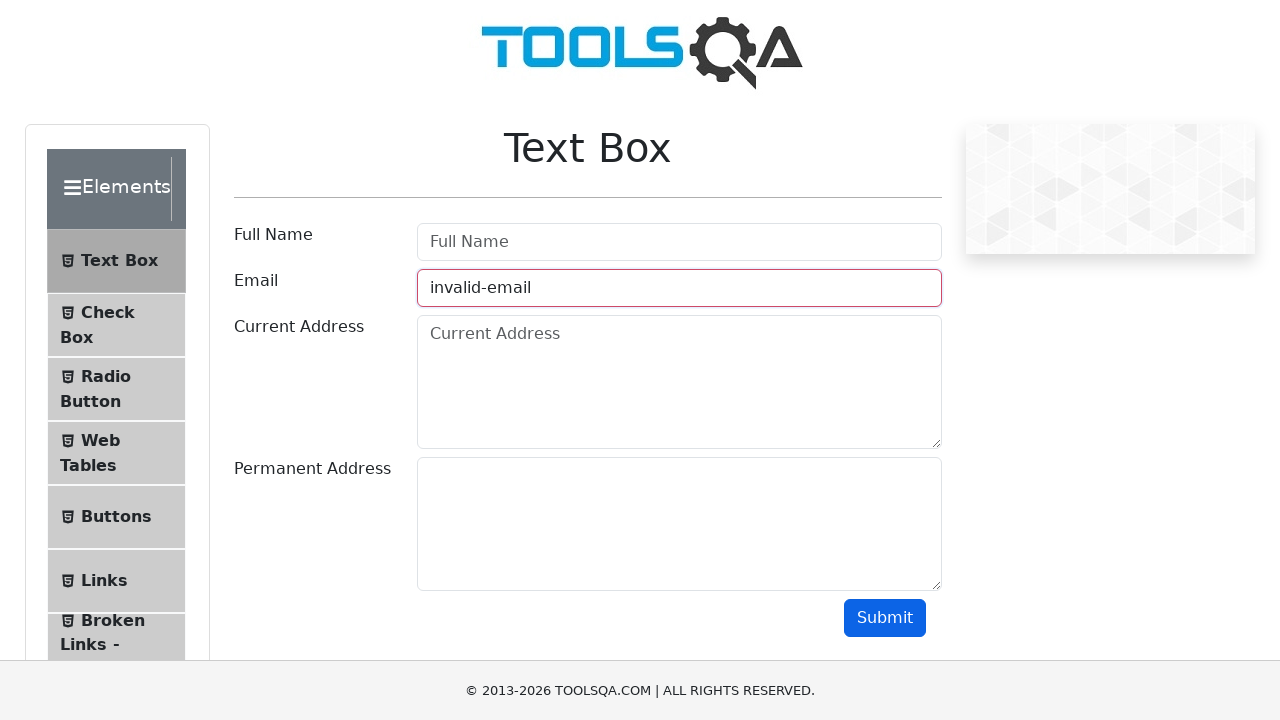

Verified error indication is displayed on email field
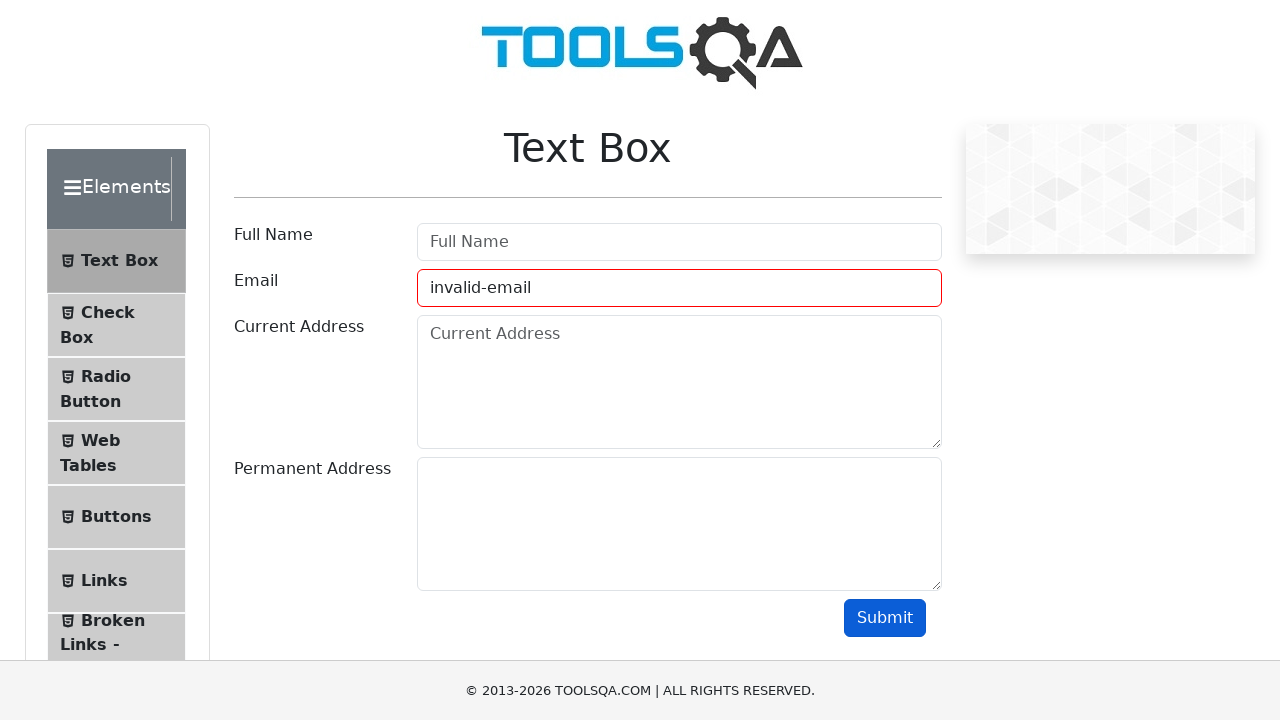

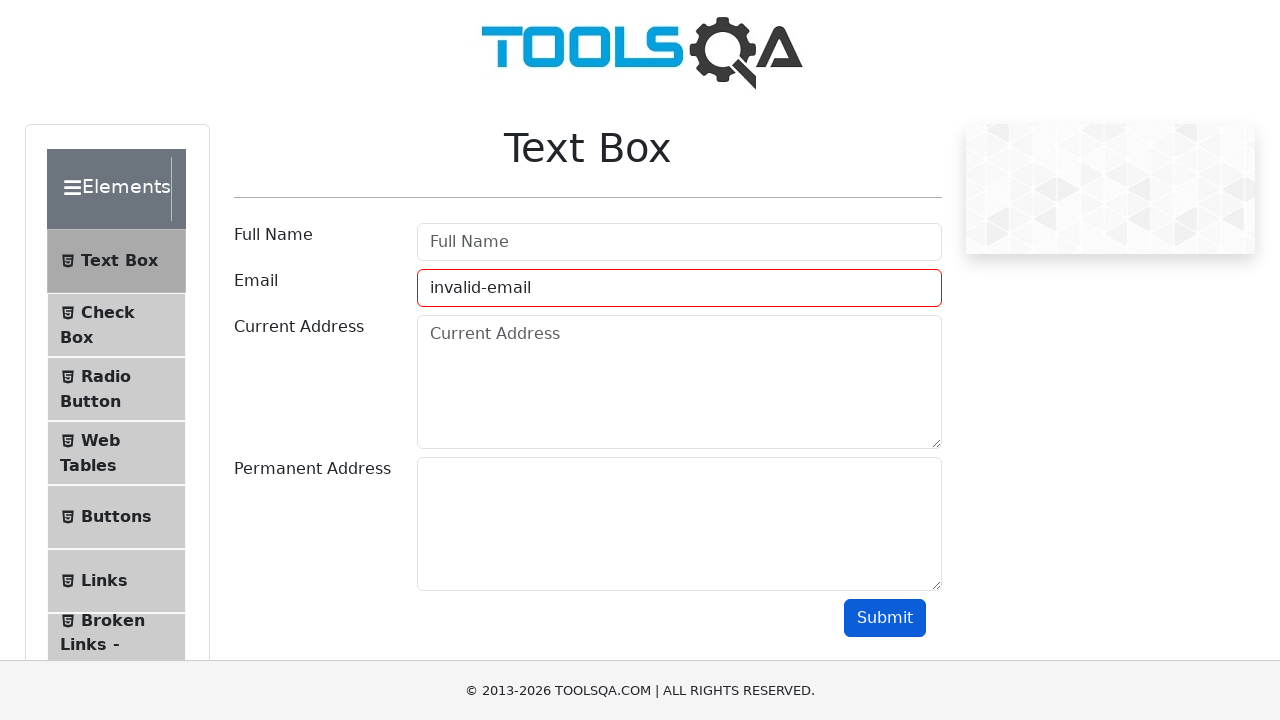